Tests multiple windows link by verifying the new window link URL

Starting URL: http://the-internet.herokuapp.com/

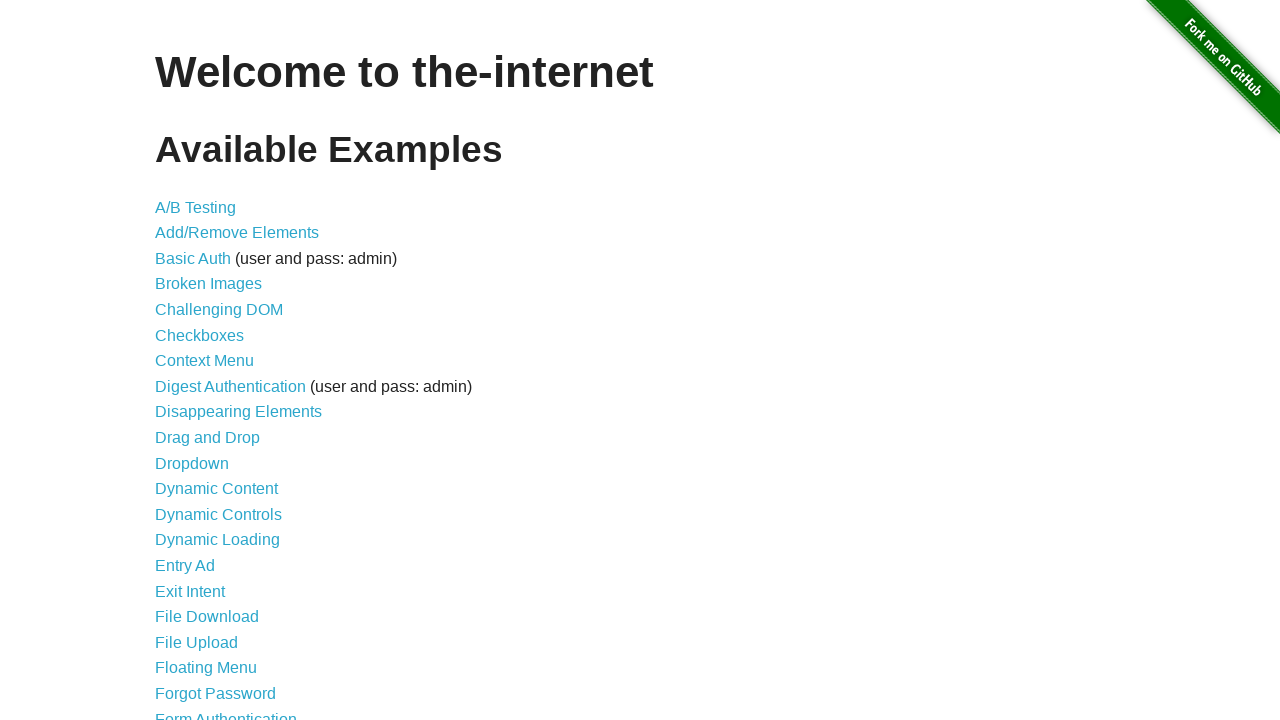

Clicked on Multiple Windows link at (218, 369) on a[href='/windows']
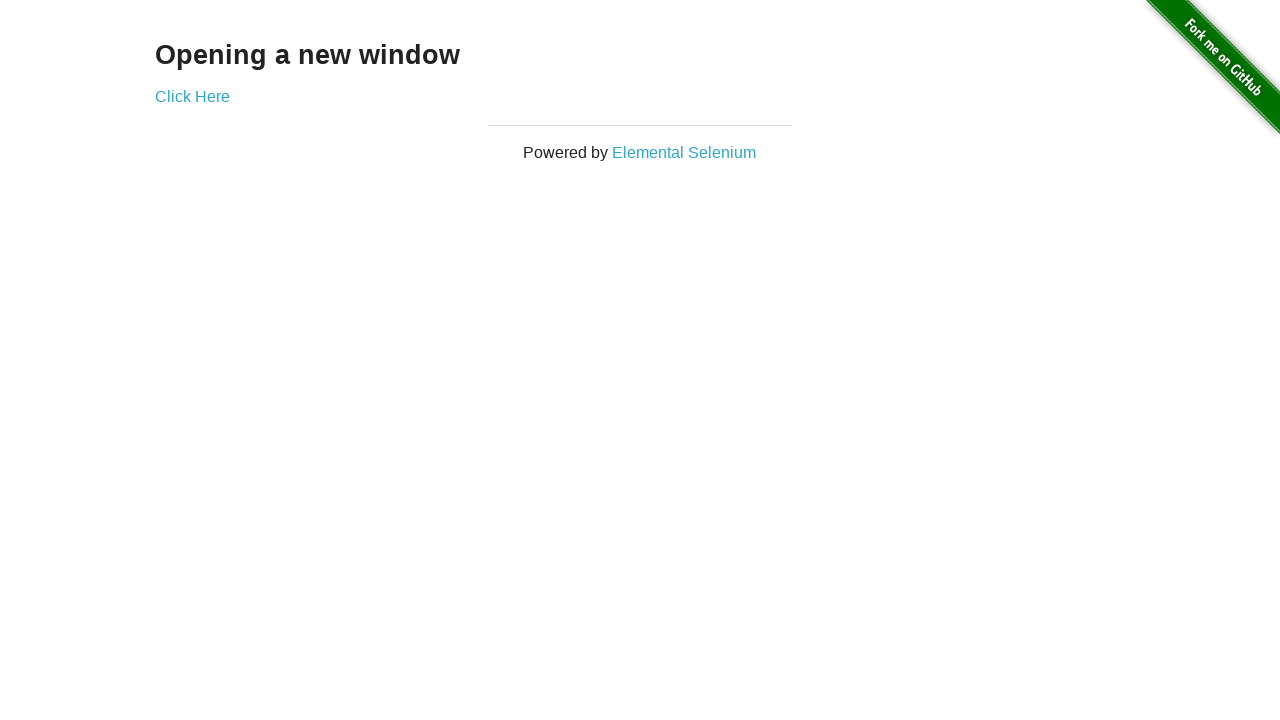

Retrieved href attribute from 'Click Here' link
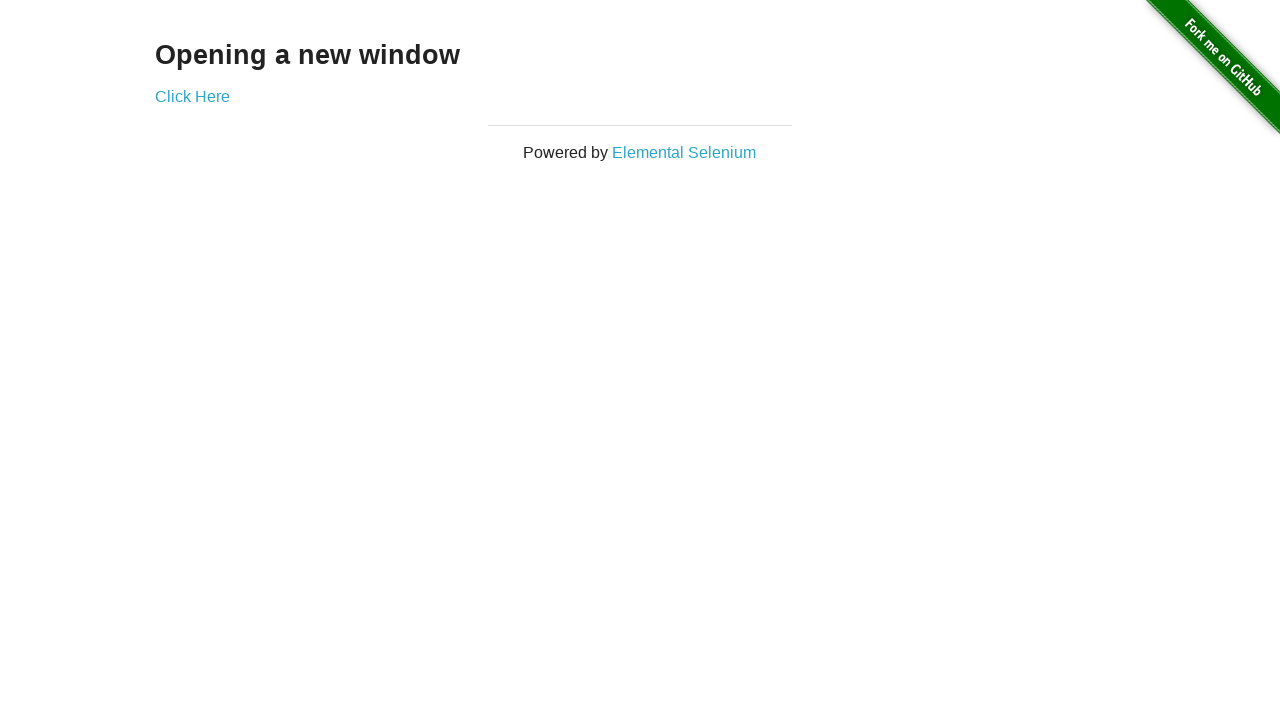

Verified that 'Click Here' link contains 'windows/new' in href
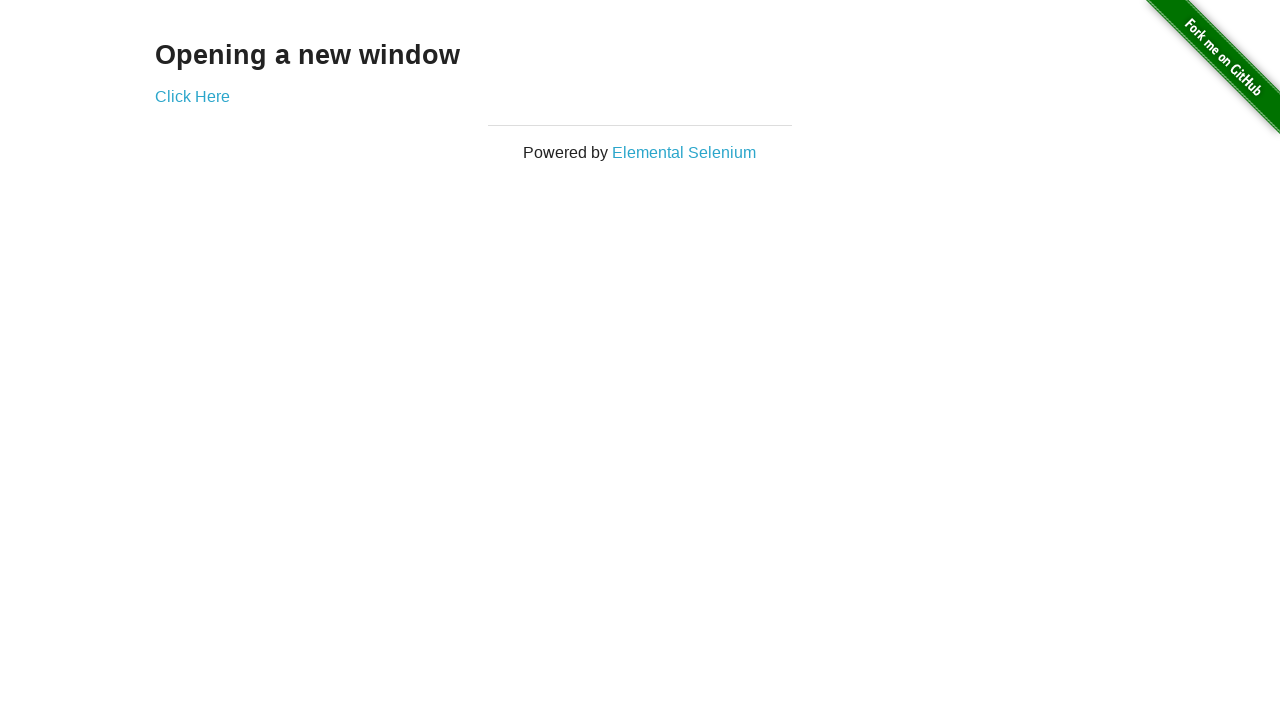

Navigated back to previous page
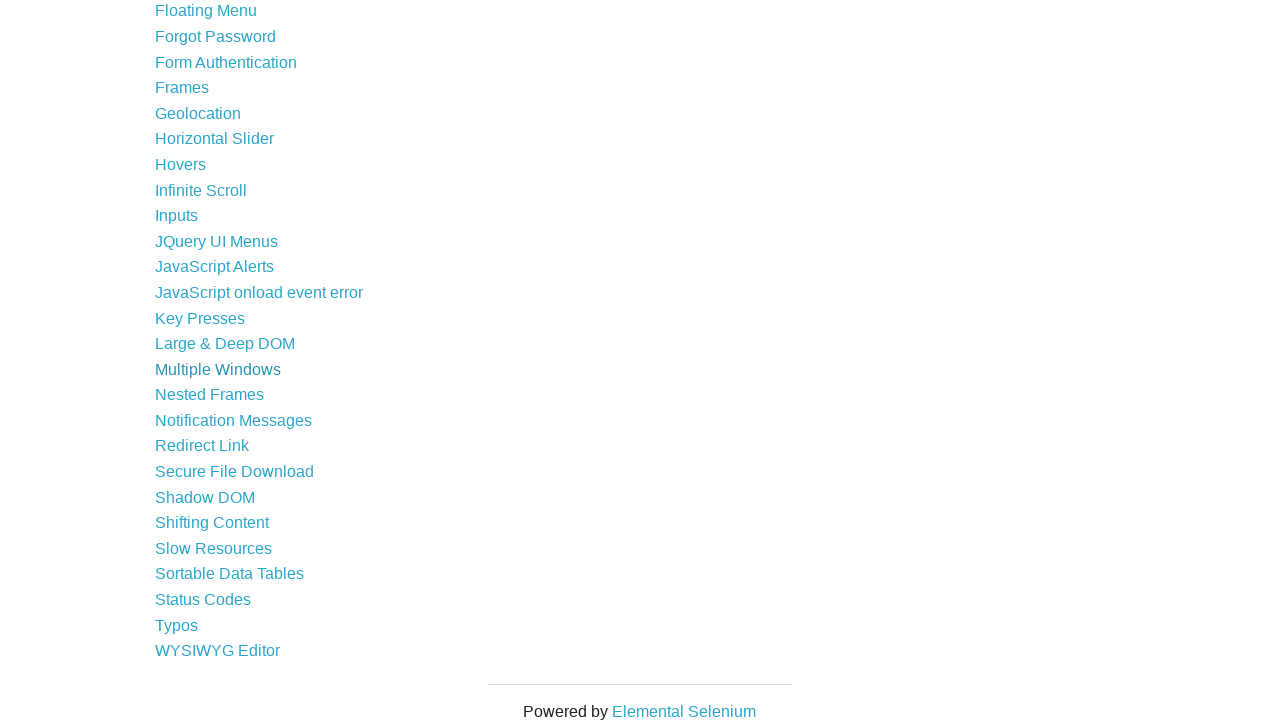

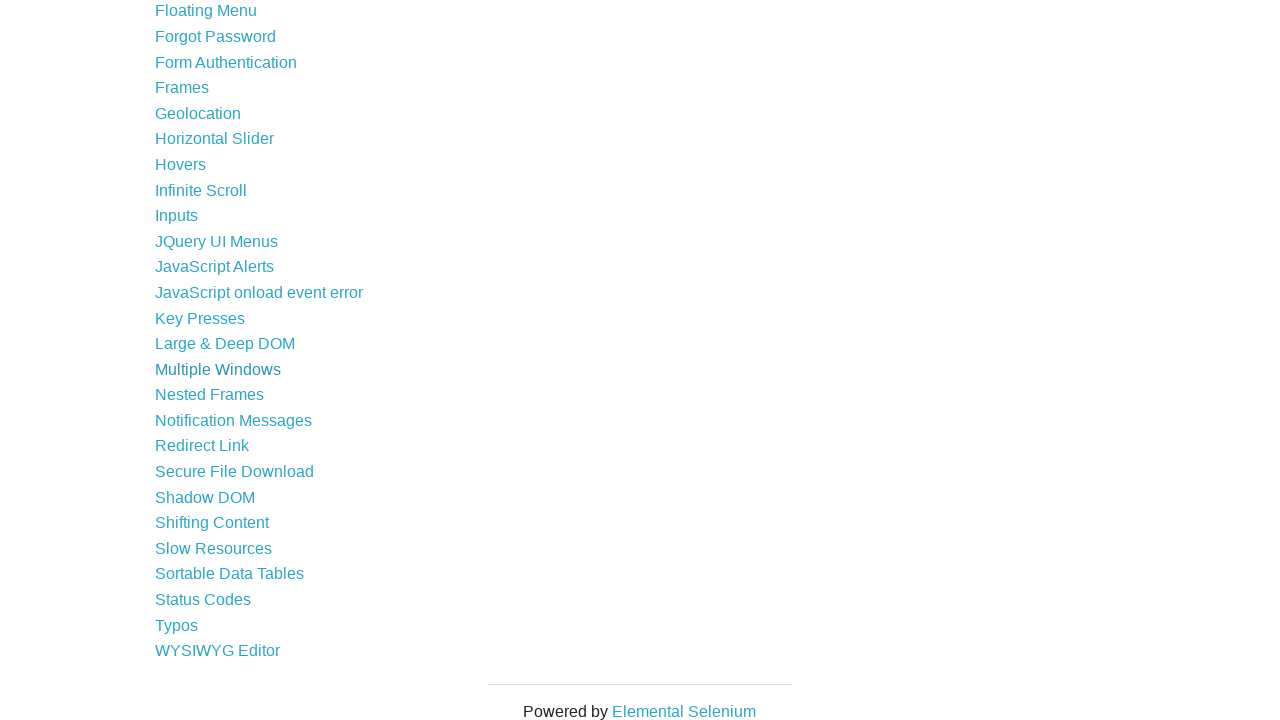